Solves a mathematical problem on the page by reading a value, calculating a mathematical function, entering the answer, selecting checkboxes and radio buttons, and submitting the form

Starting URL: https://suninjuly.github.io/math.html

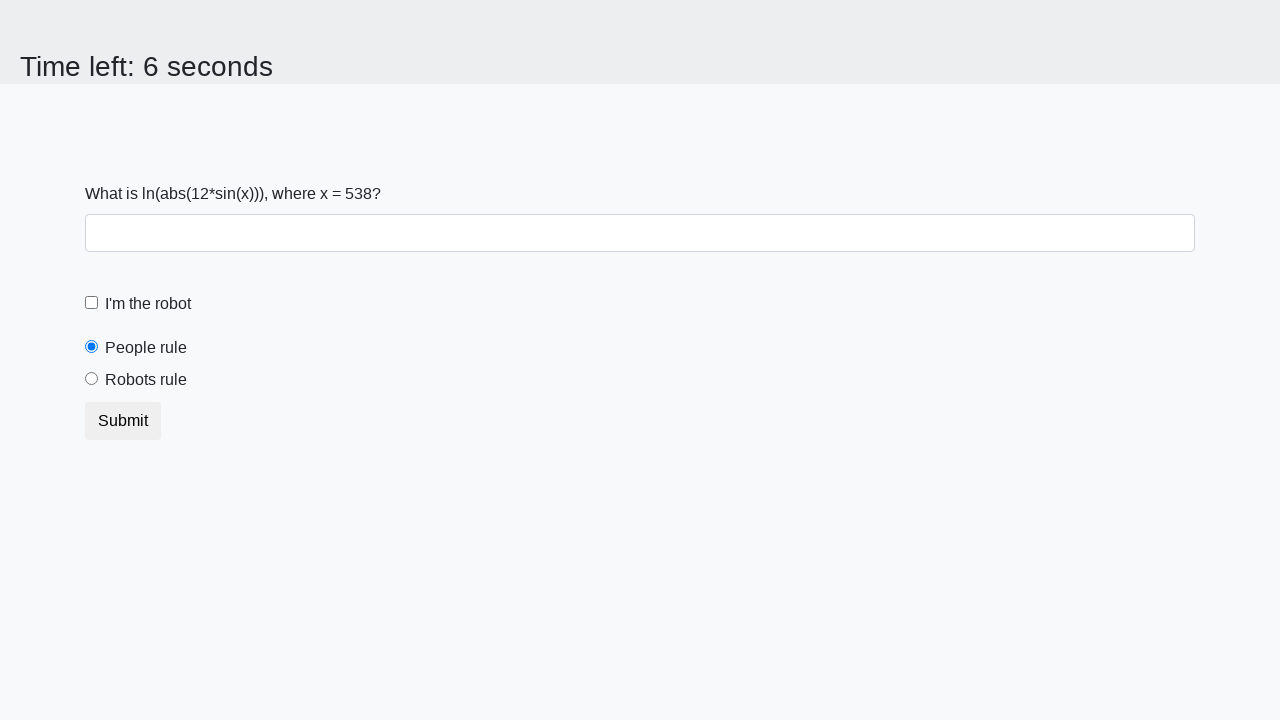

Read x value from the page
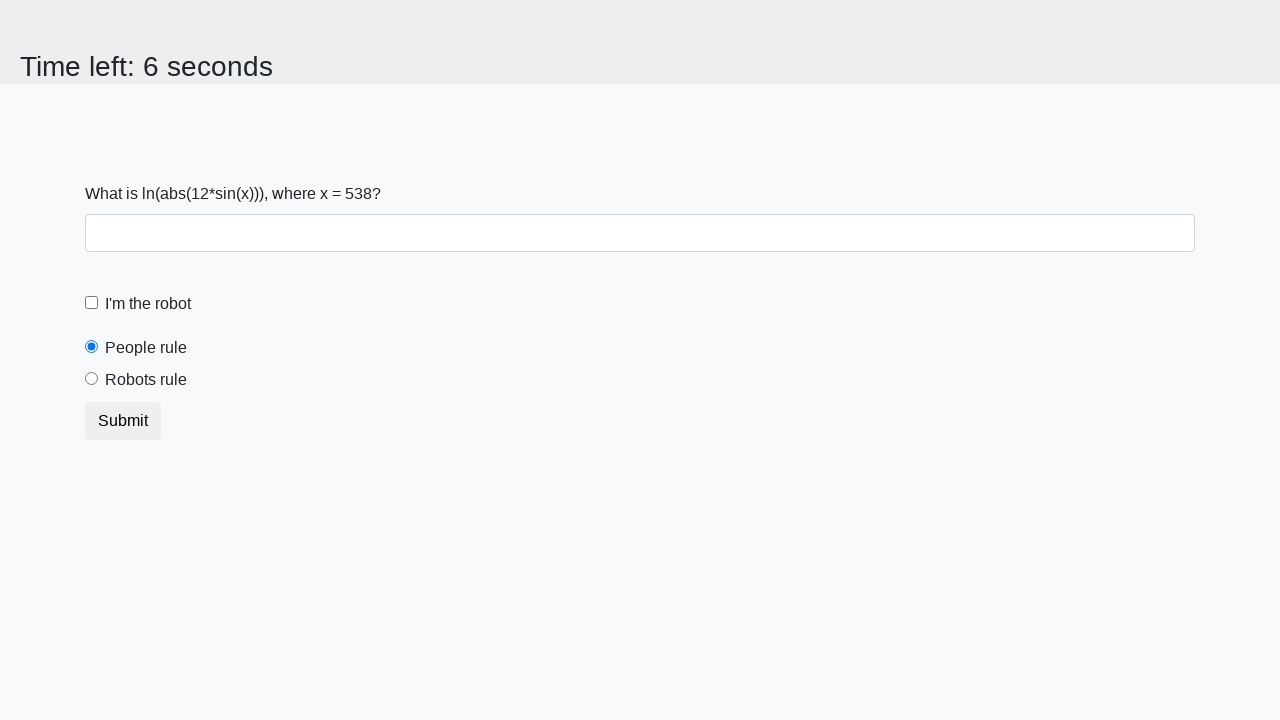

Calculated y value: 2.1405860410218875
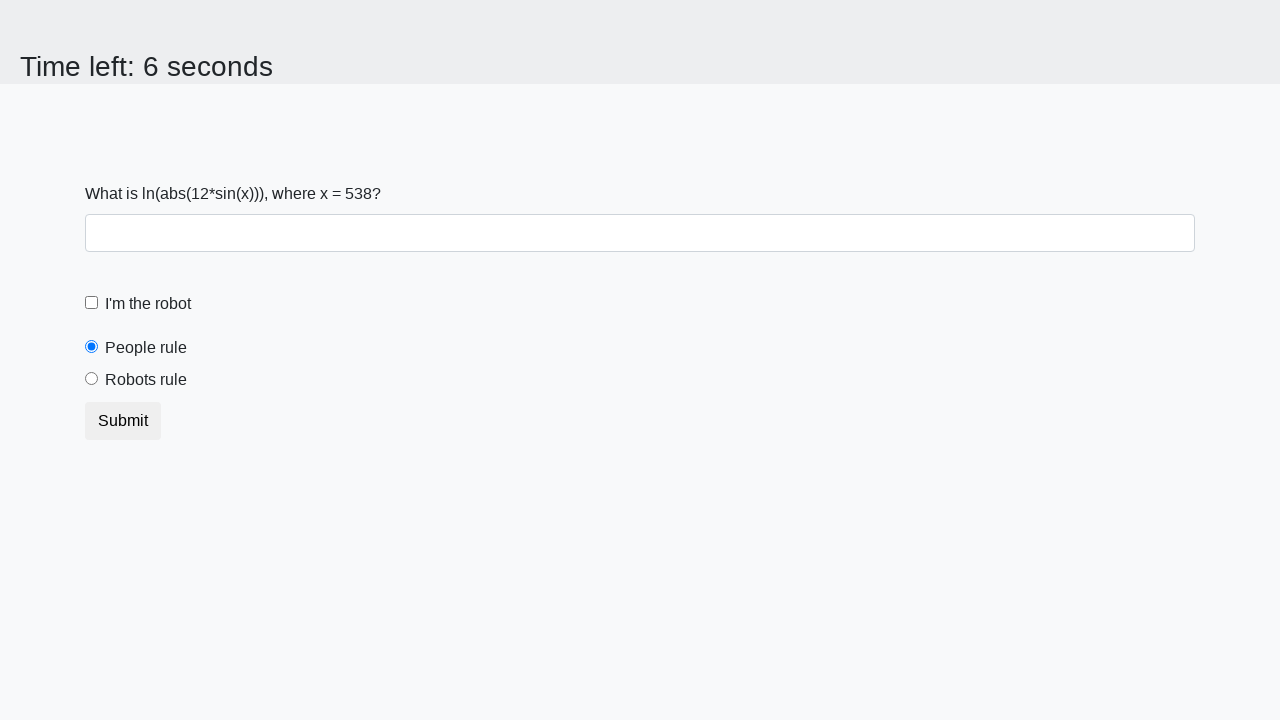

Entered calculated answer into the form on #answer
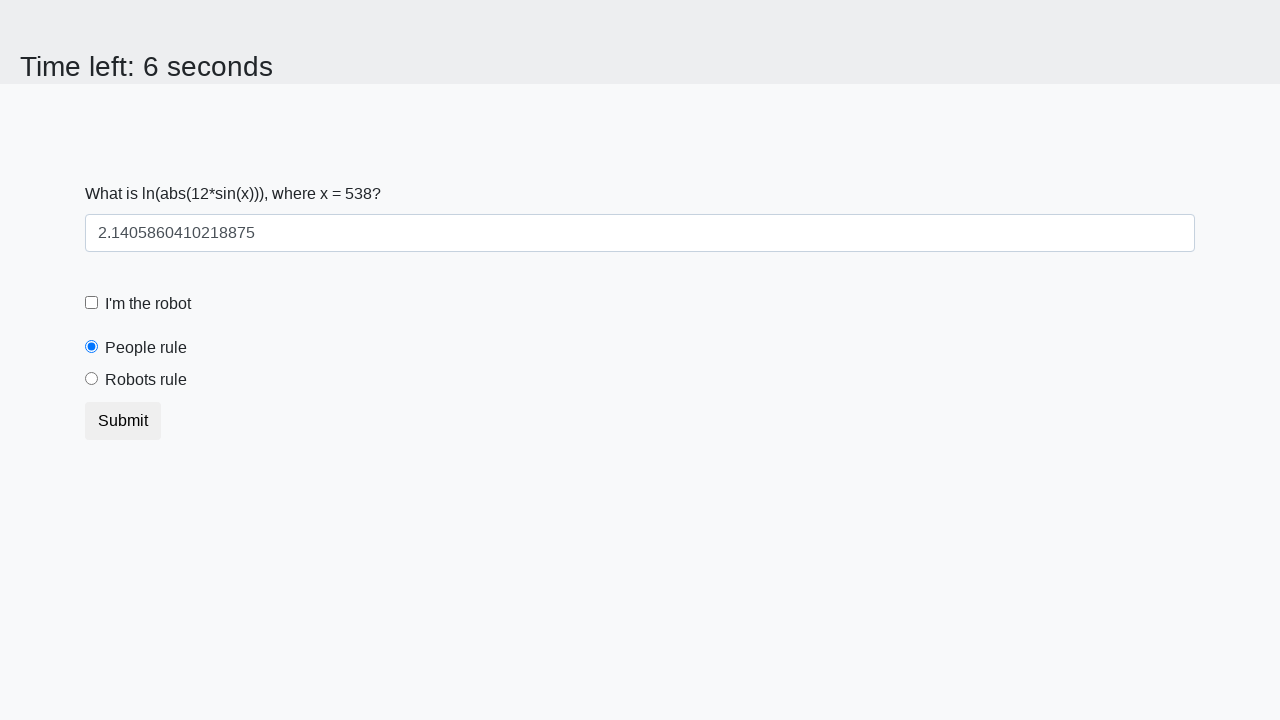

Checked the 'I'm the robot' checkbox at (92, 303) on #robotCheckbox
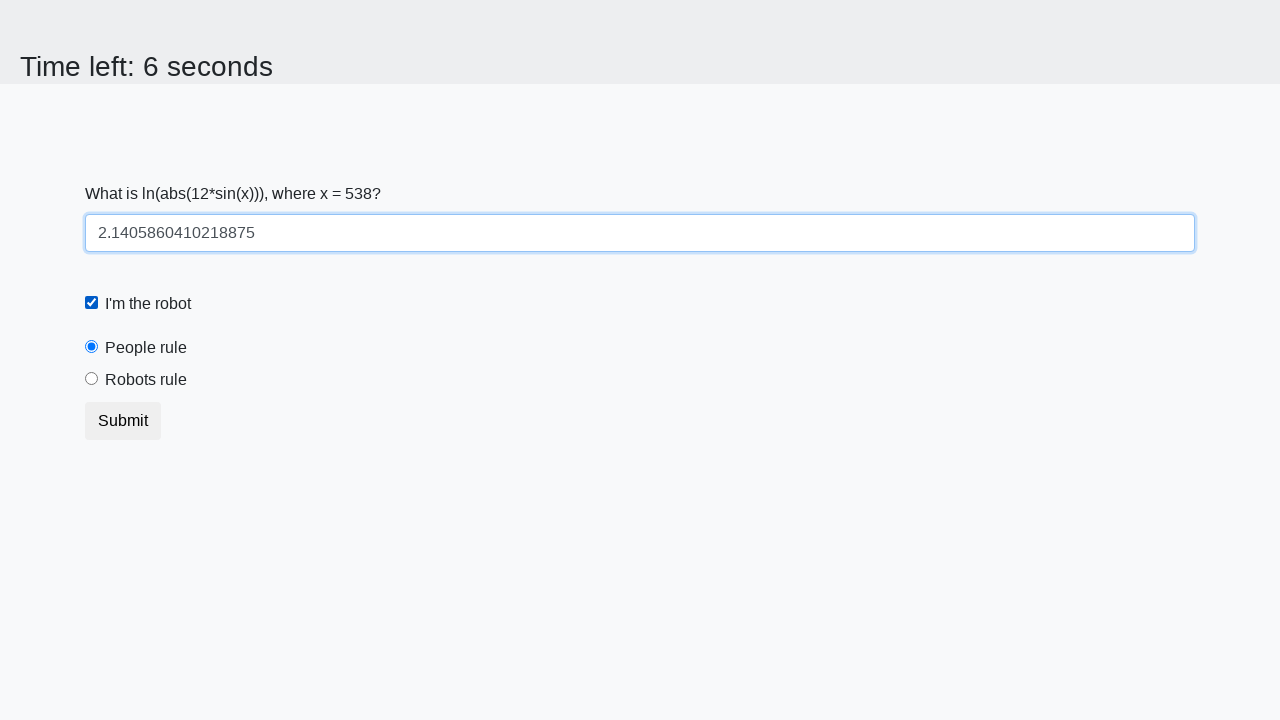

Selected 'Robots rule!' radio button at (92, 379) on [value="robots"]
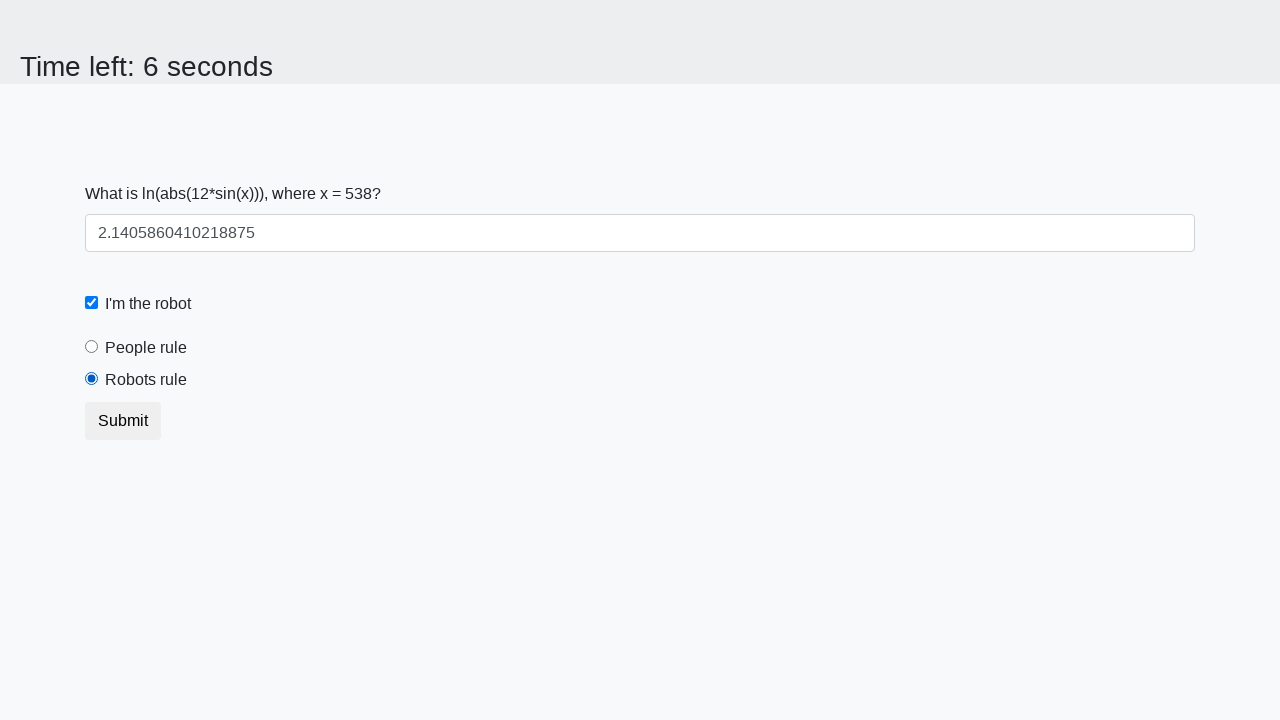

Clicked submit button to complete the form at (123, 421) on .btn.btn-default
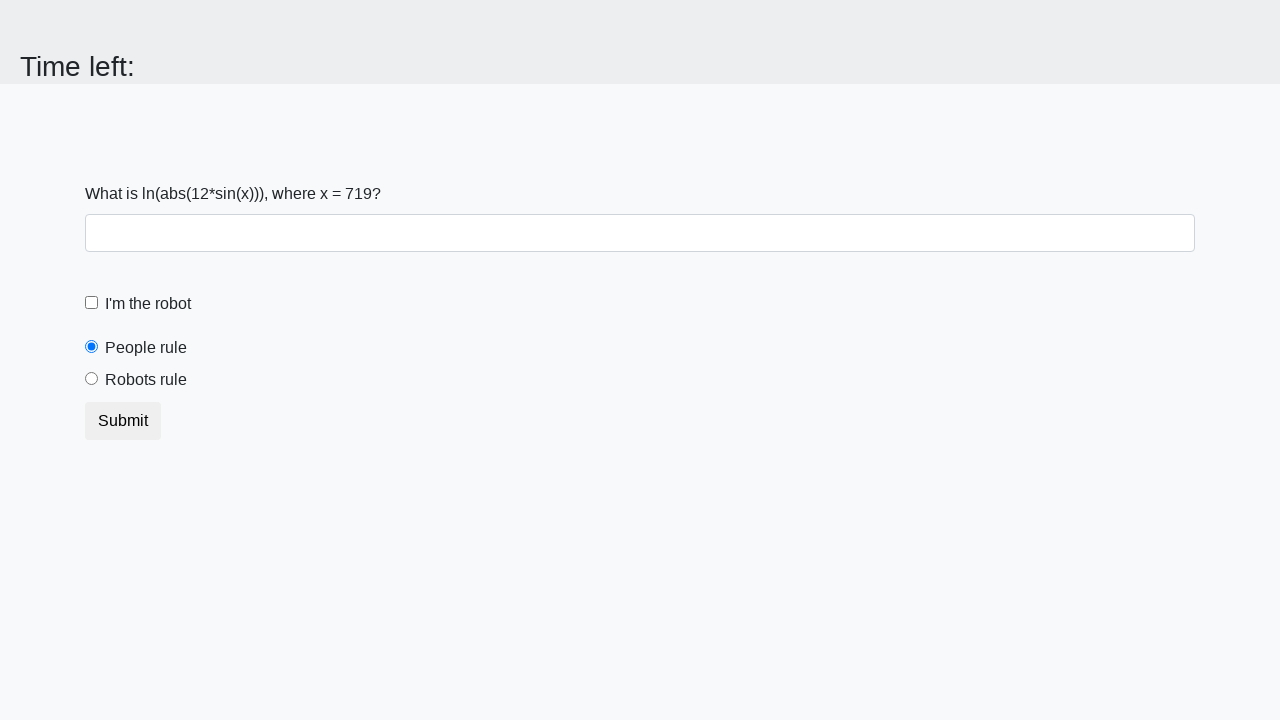

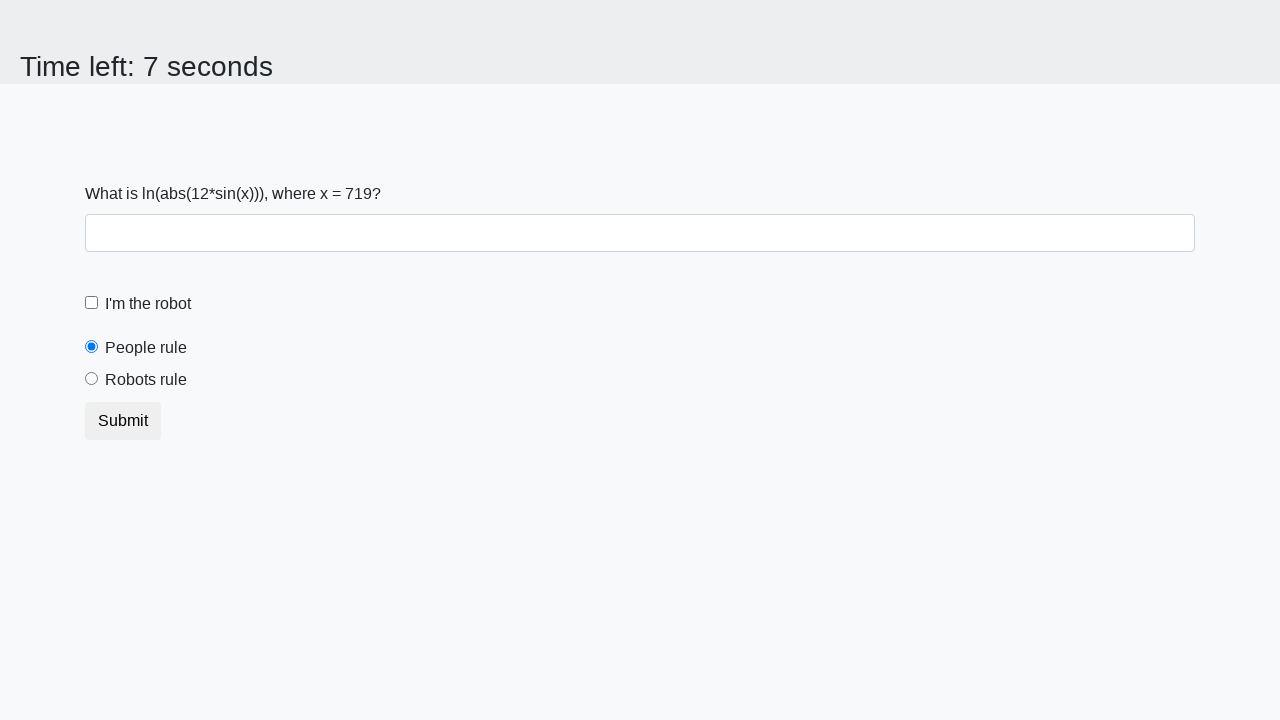